Tests a todo list application by clicking on existing items and adding a new task to the list

Starting URL: https://lambdatest.github.io/sample-todo-app/

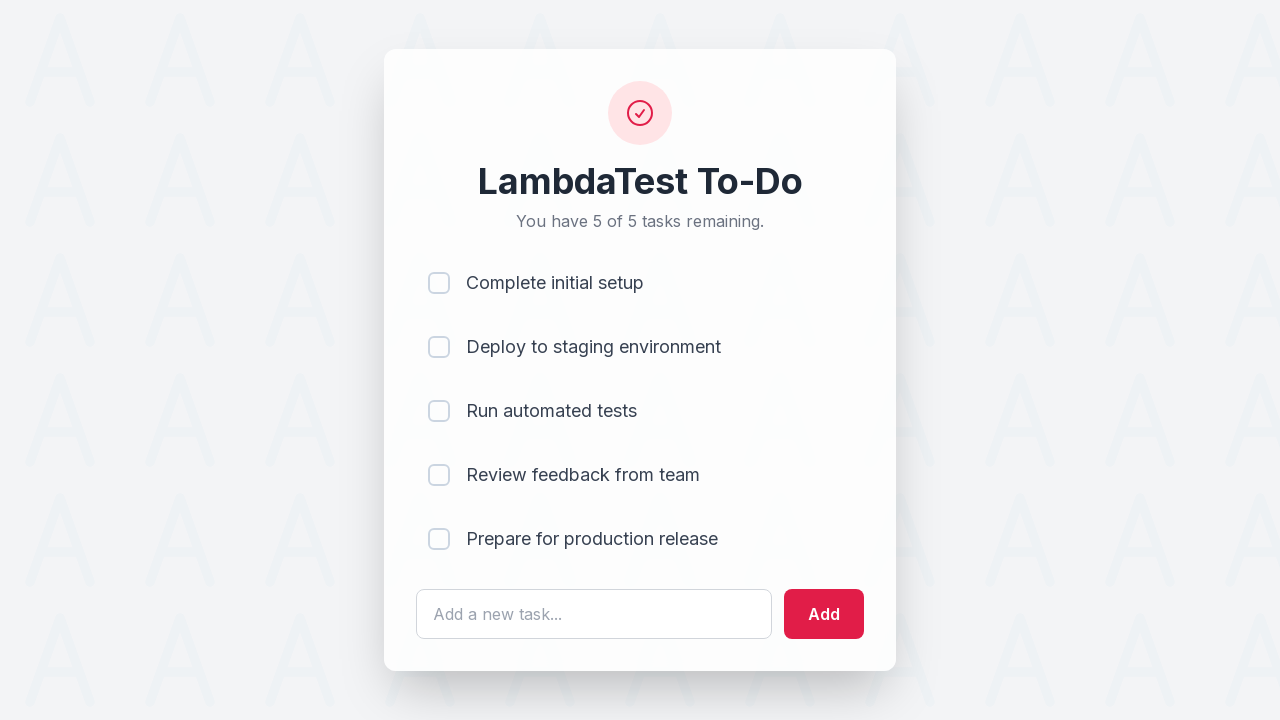

Clicked first todo item (li1) at (439, 283) on input[name='li1']
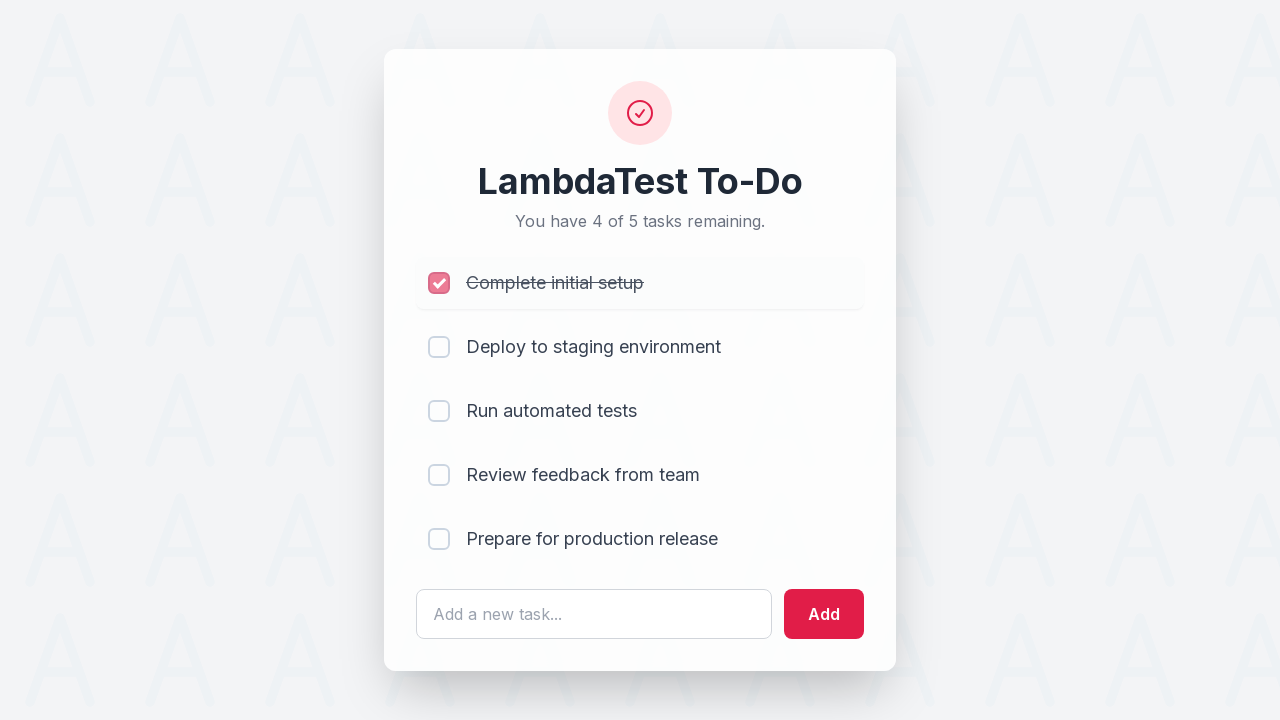

Clicked second todo item (li2) at (439, 347) on input[name='li2']
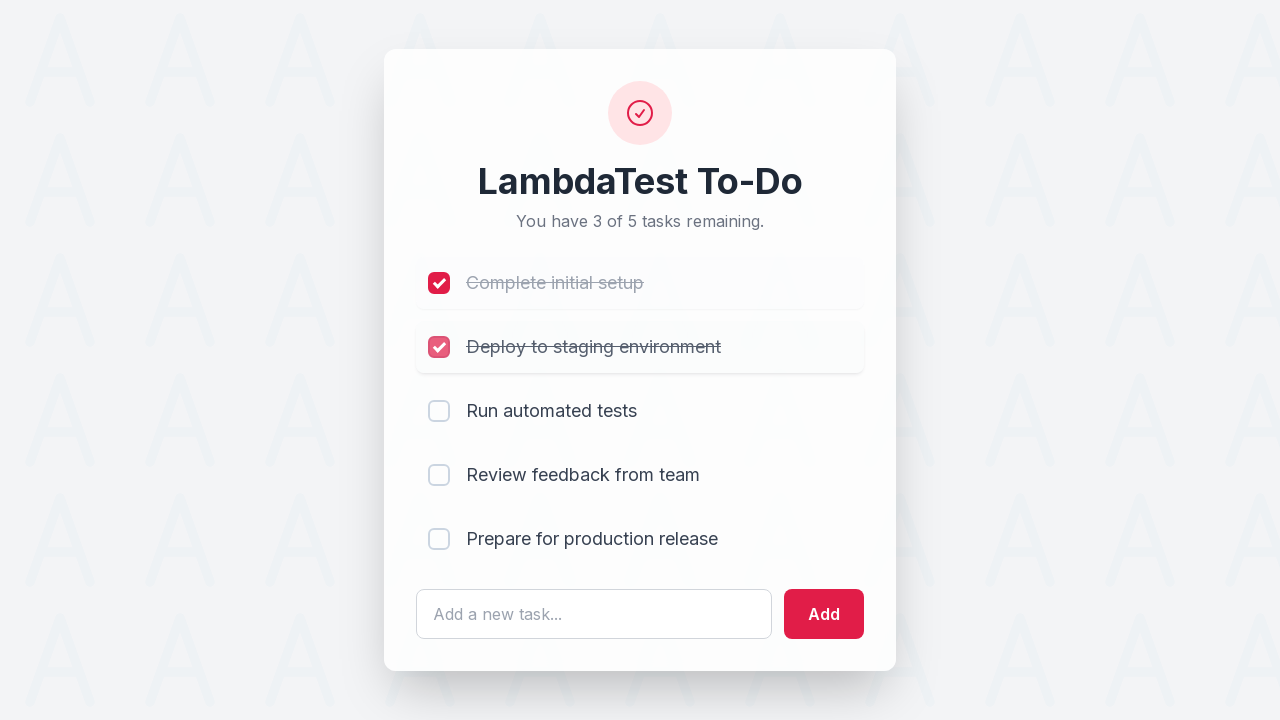

Filled todo text field with 'Complete Lambdatest Tutorial' on #sampletodotext
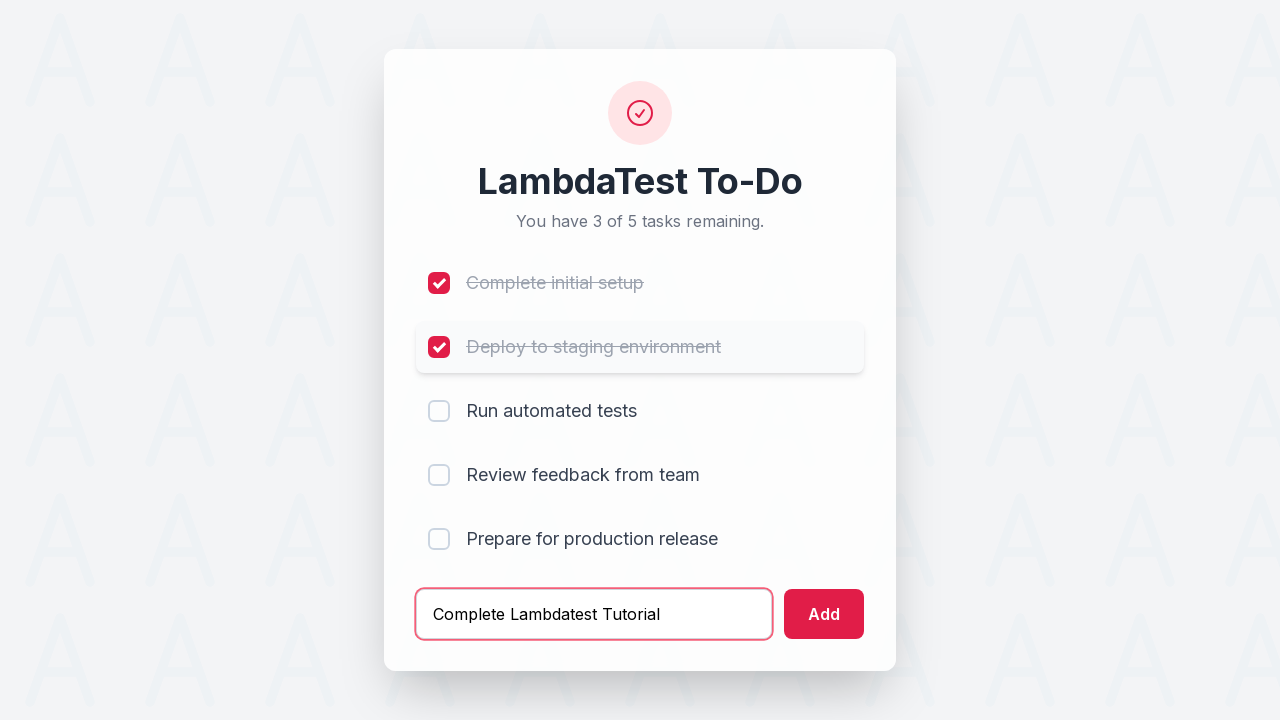

Clicked add button to create new todo task at (824, 614) on #addbutton
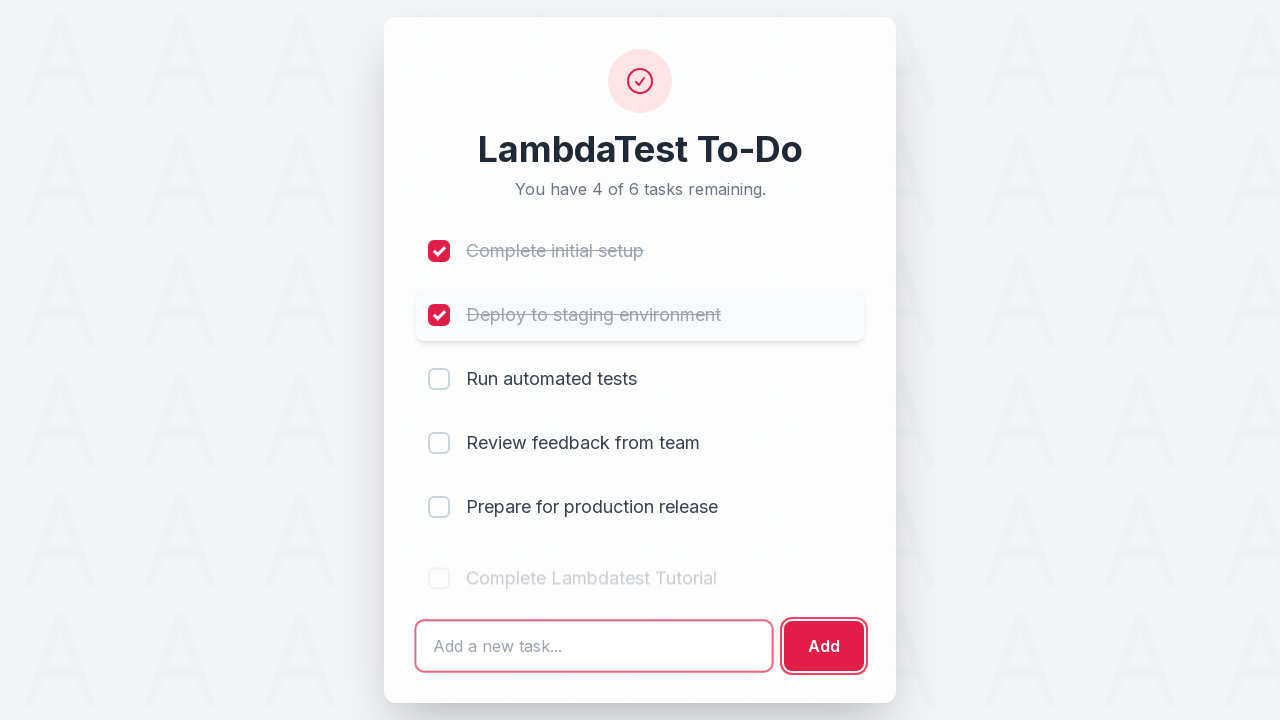

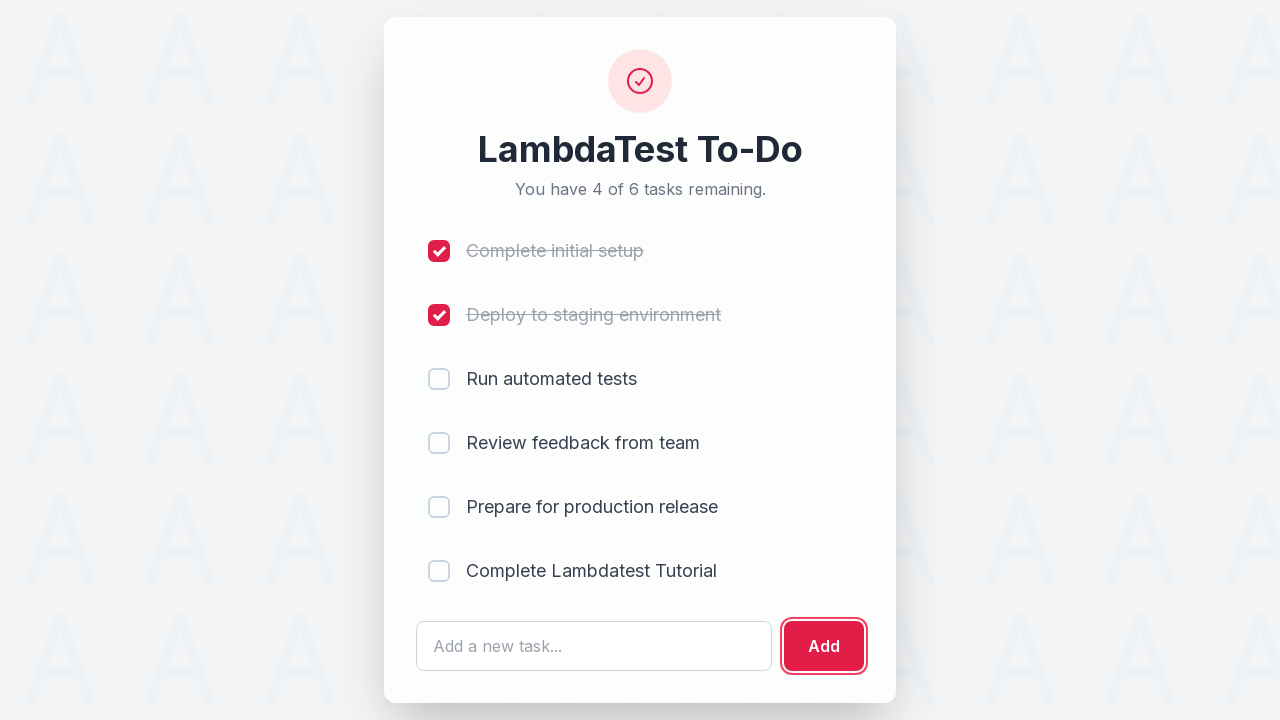